Tests drag and drop functionality by dragging an element from a source location and dropping it onto a target drop zone on a test automation practice site.

Starting URL: https://testautomationpractice.blogspot.com/

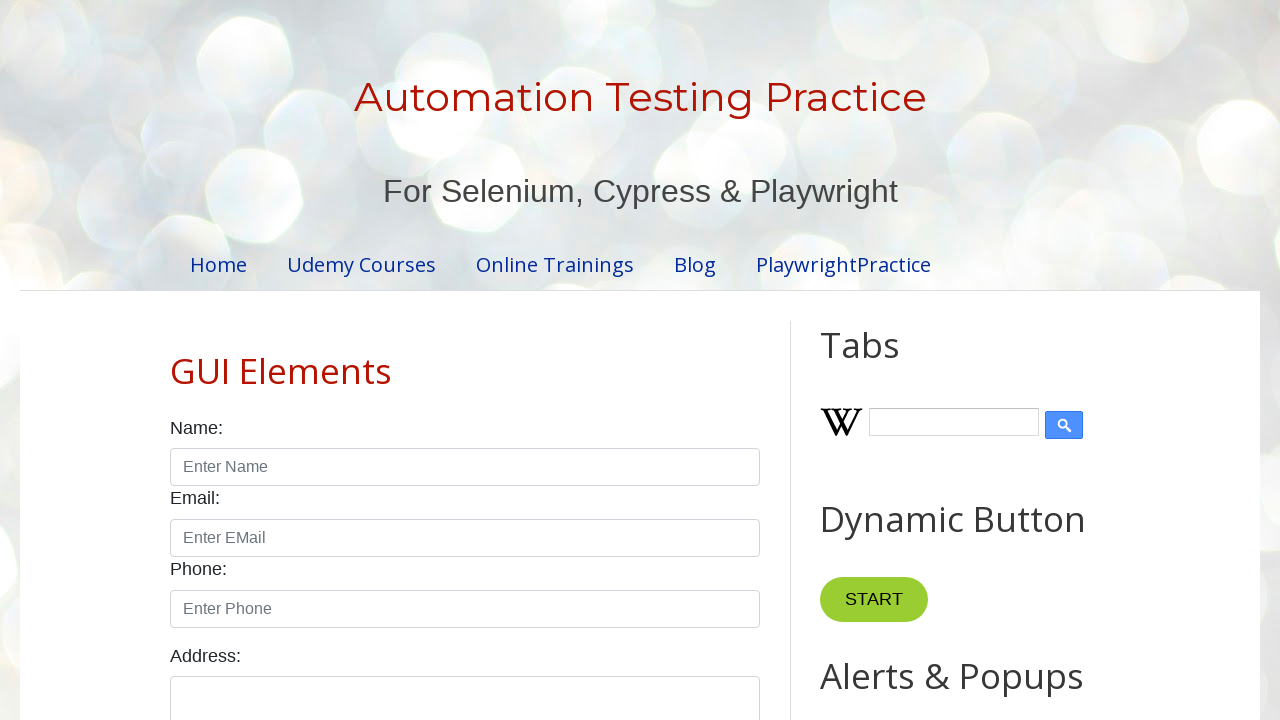

Waited for draggable element to be visible
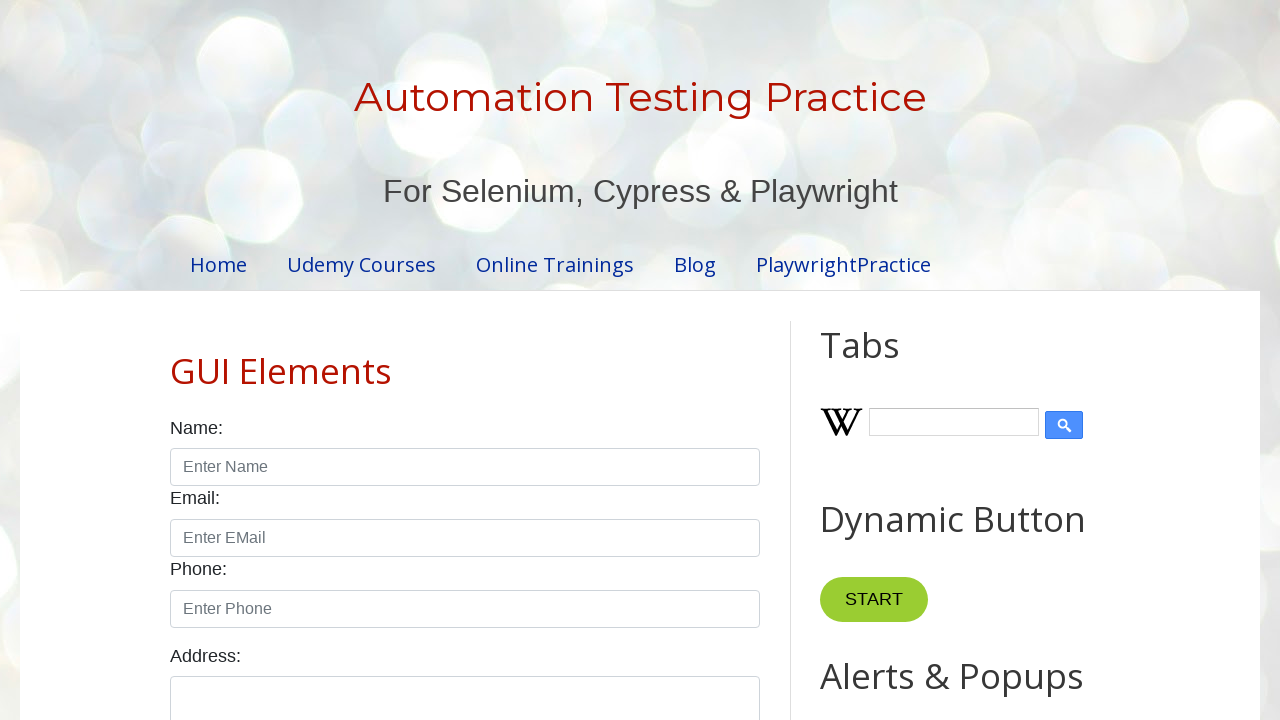

Waited for droppable target to be visible
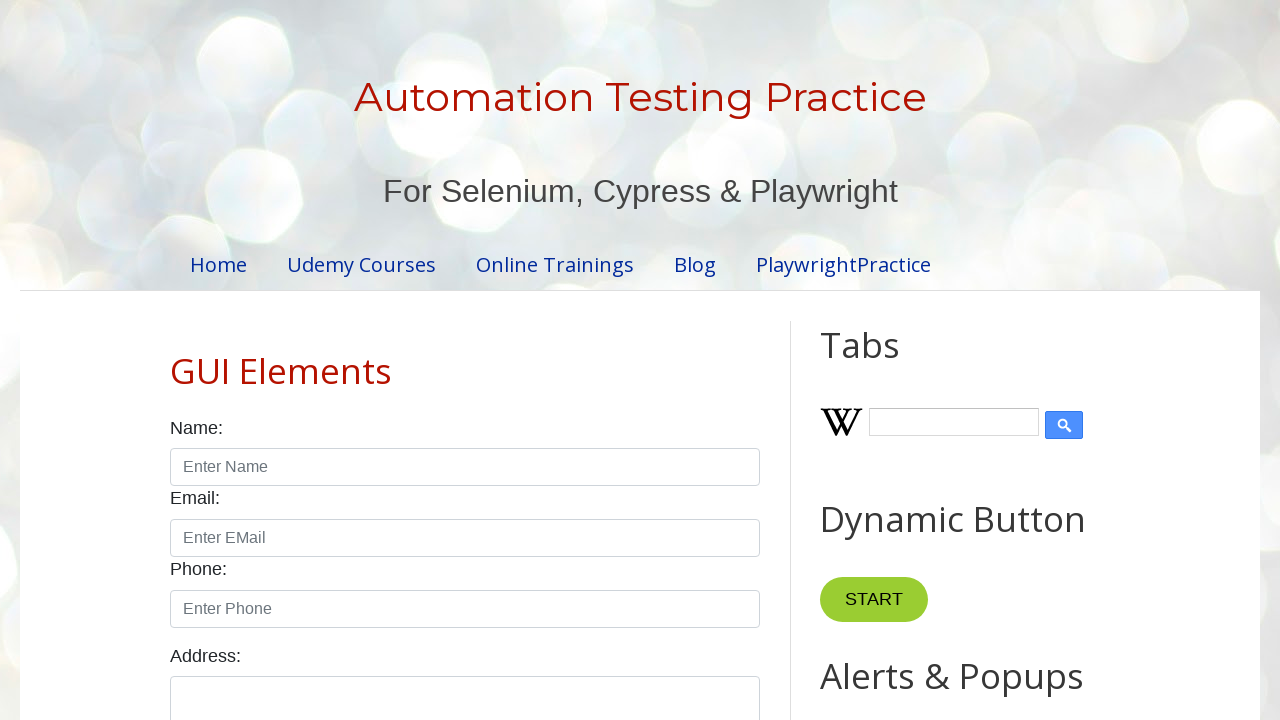

Performed drag and drop operation from source to target drop zone at (1015, 386)
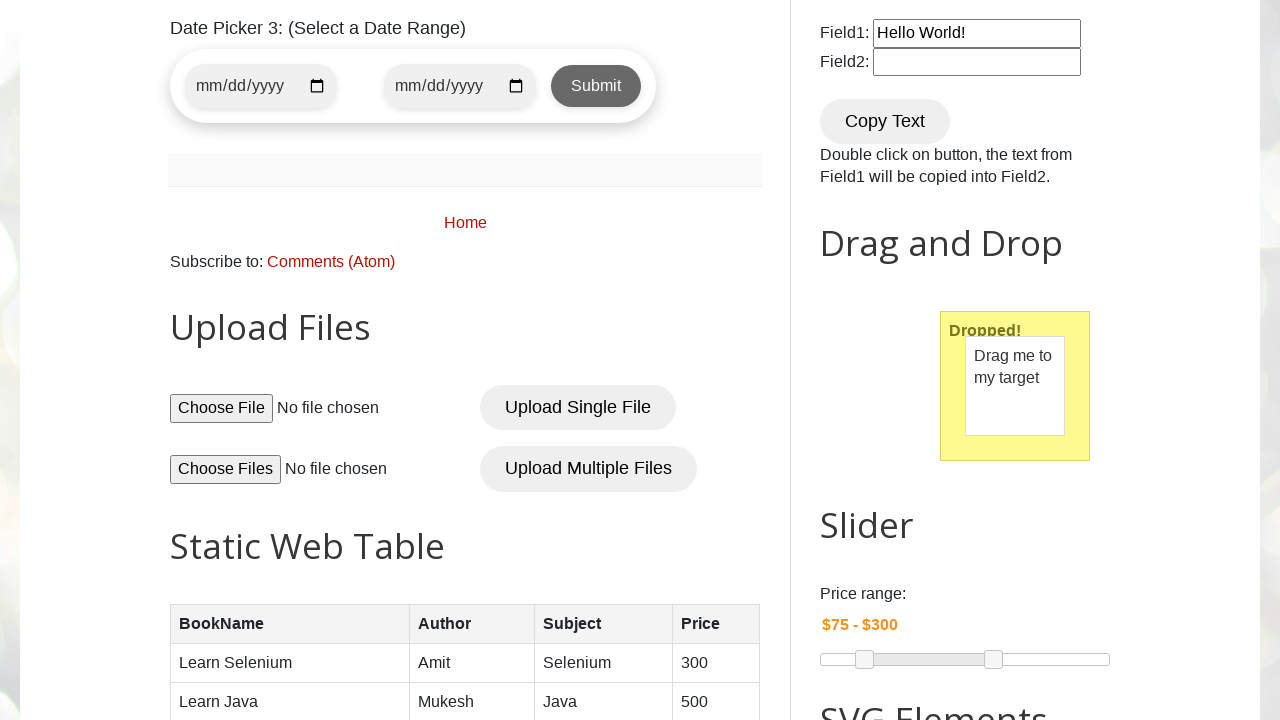

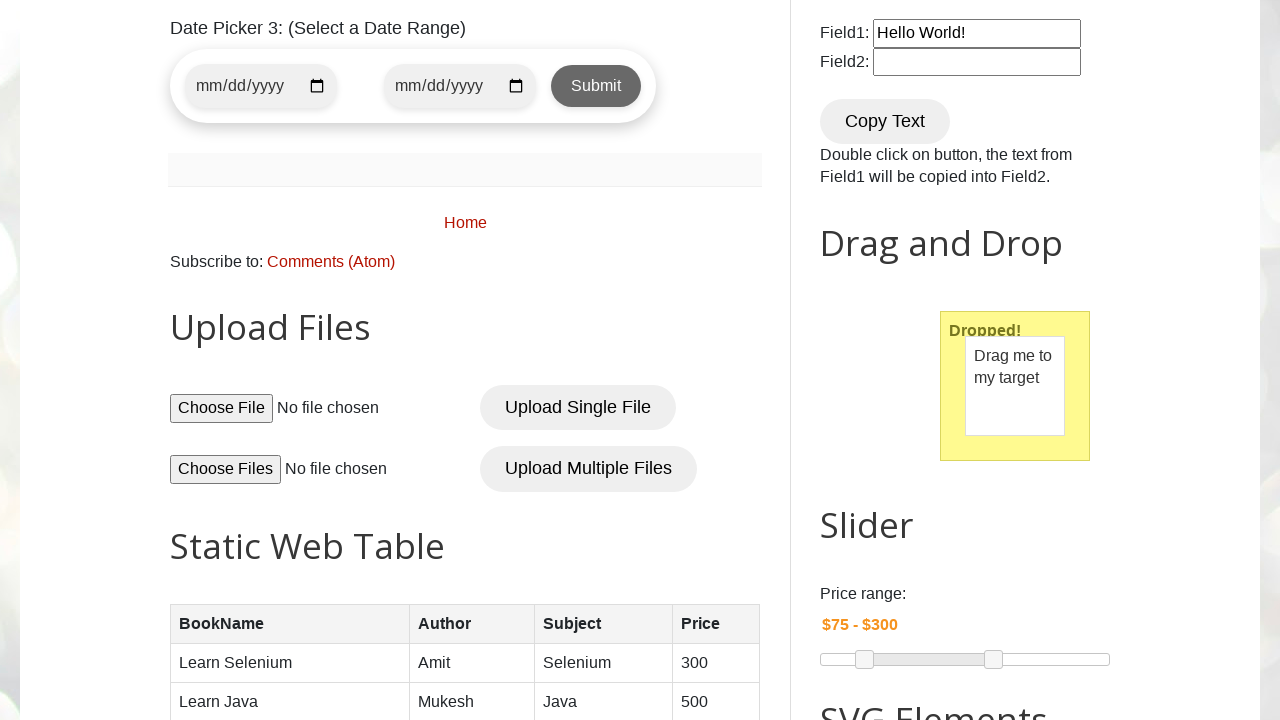